Tests the gallery section by entering birthdate to unlock age-restricted content

Starting URL: https://www.xbox.com/pt-BR/games/store/persona-3-reload/9nkk6z0k3rh2

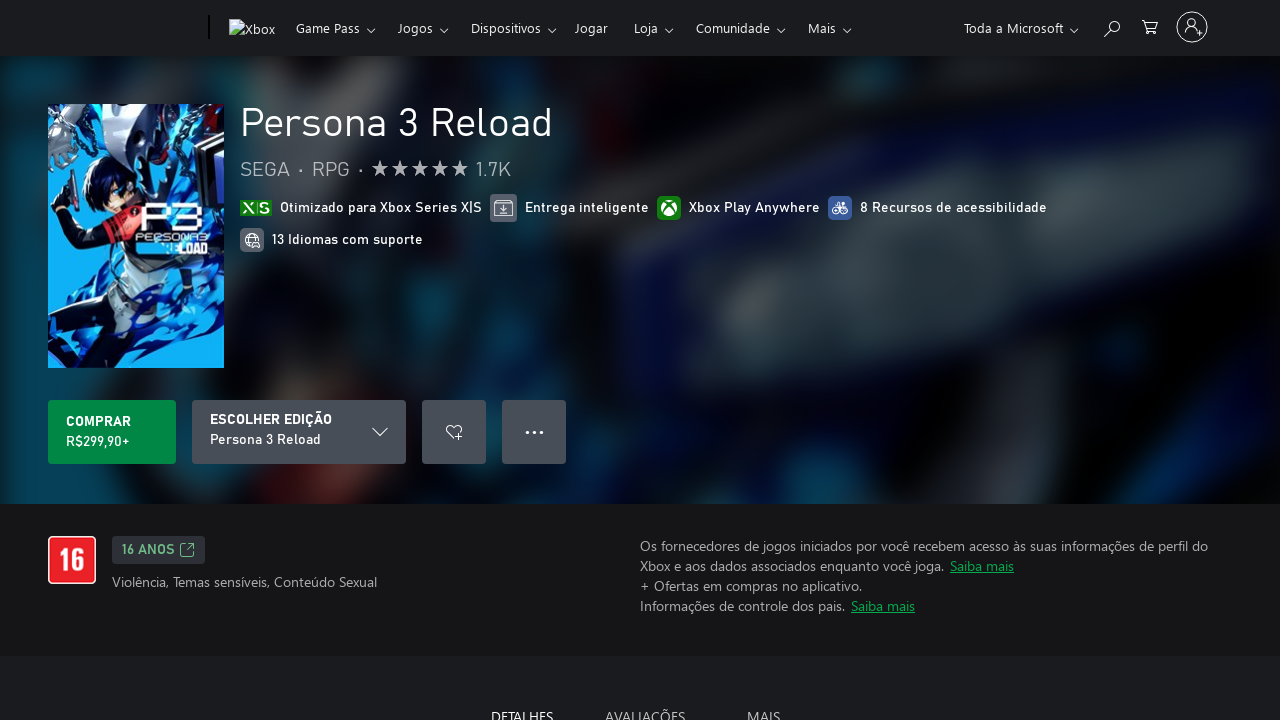

Waited for blocked gallery content button to load
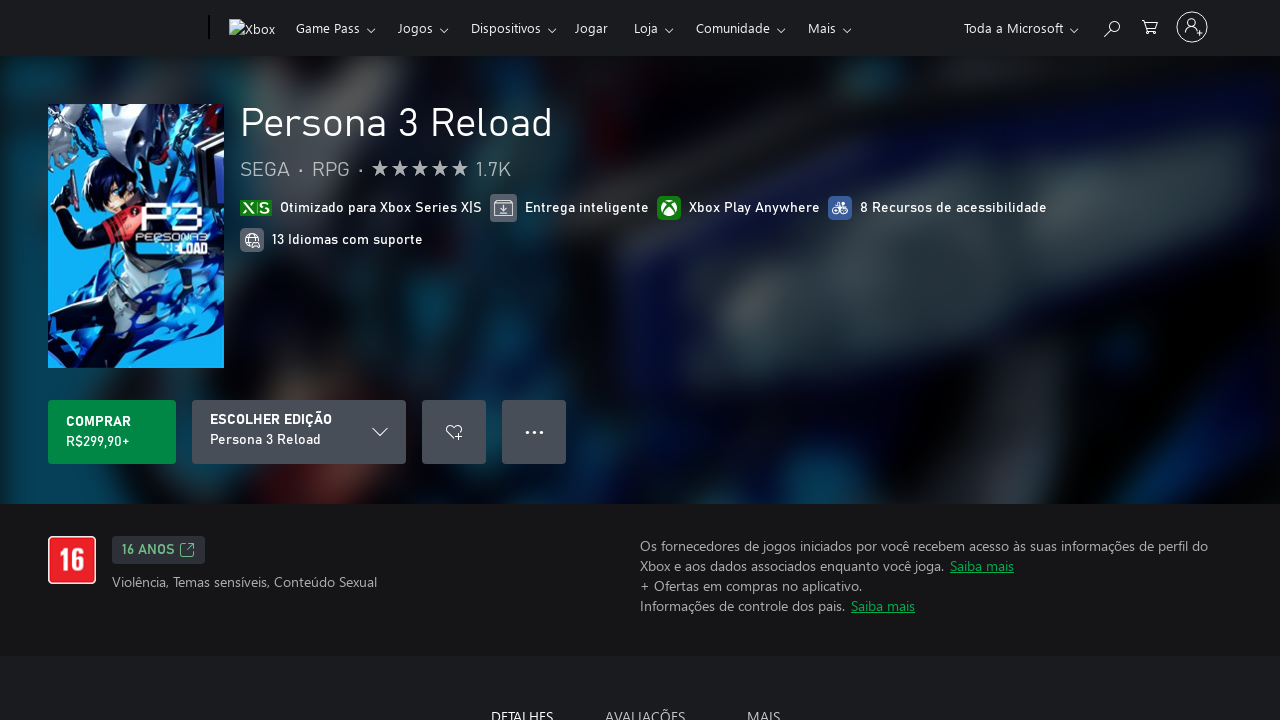

Clicked on blocked gallery content to open age verification dialog at (208, 360) on xpath=//*[@id="PageContent"]/div/div[2]/div[2]/div/div[1]/div/div/div/div[2]/sec
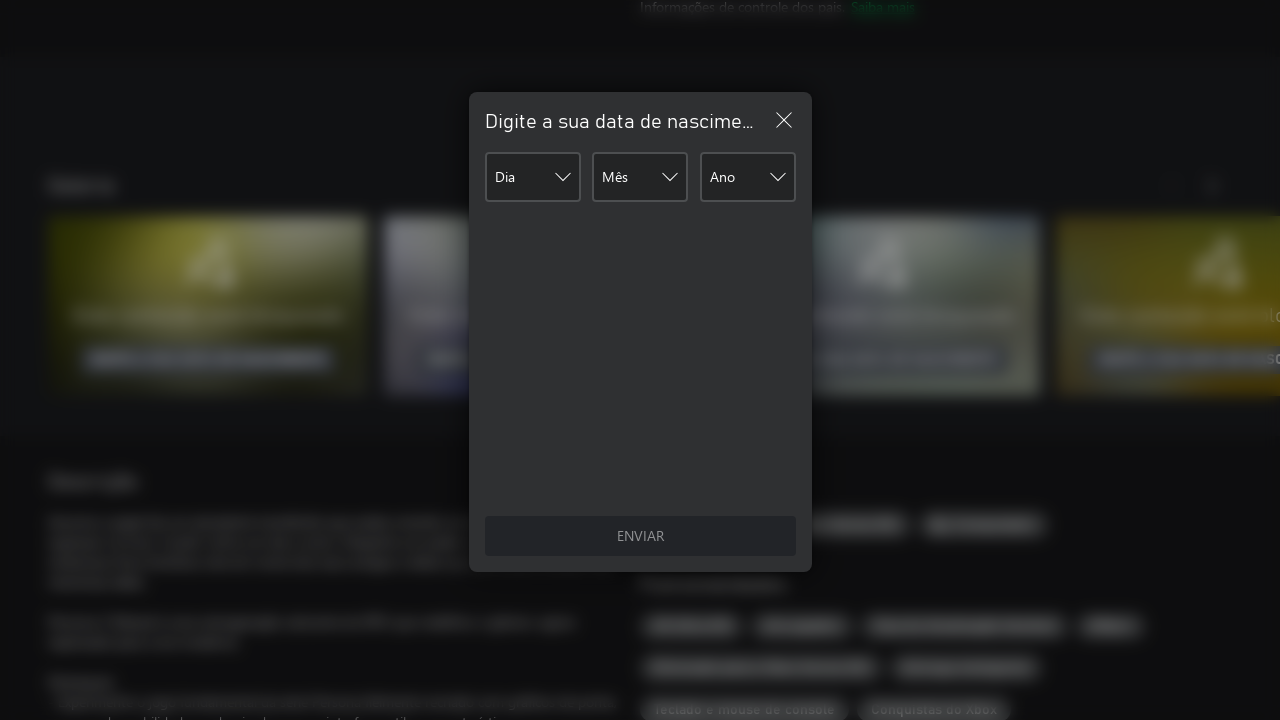

Clicked on day selector dropdown at (532, 177) on xpath=/html/body/reach-portal/div[3]/div/div/div/div/div[2]/div[1]/div[1]/div/di
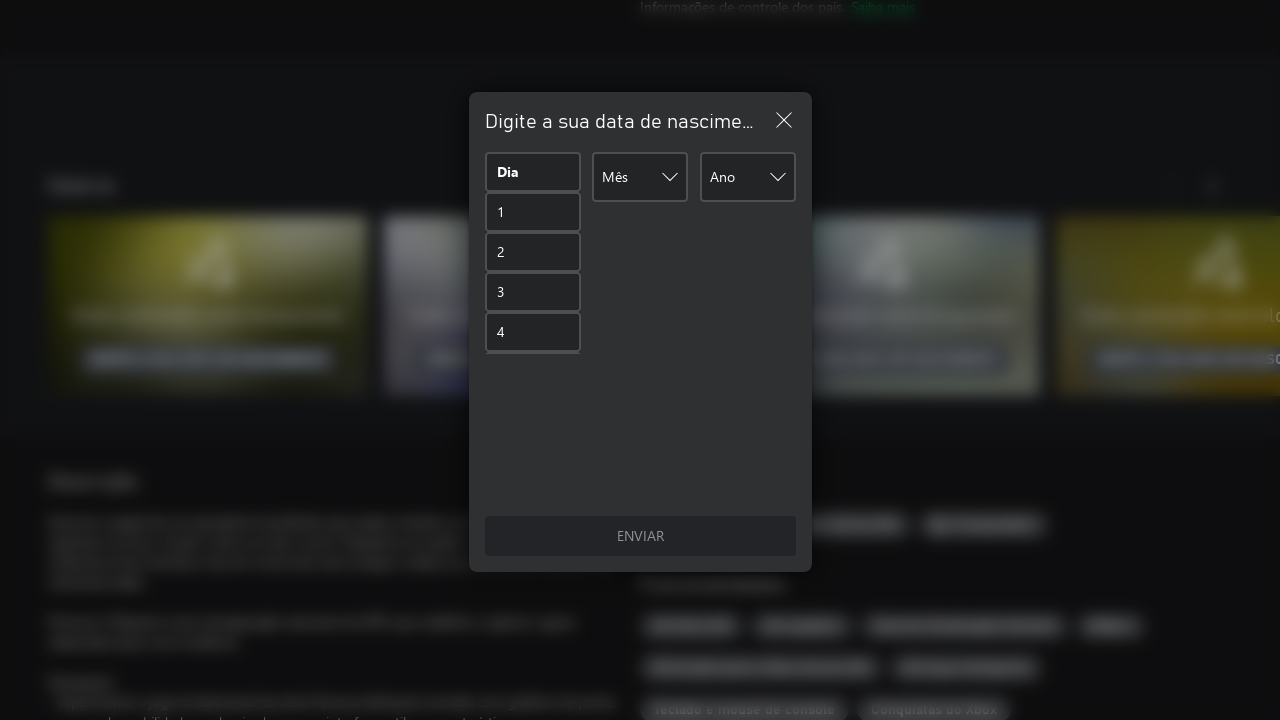

Selected day 2 at (532, 212) on xpath=/html/body/reach-portal/div[3]/div/div/div/div/div[2]/div[1]/div[1]/div/di
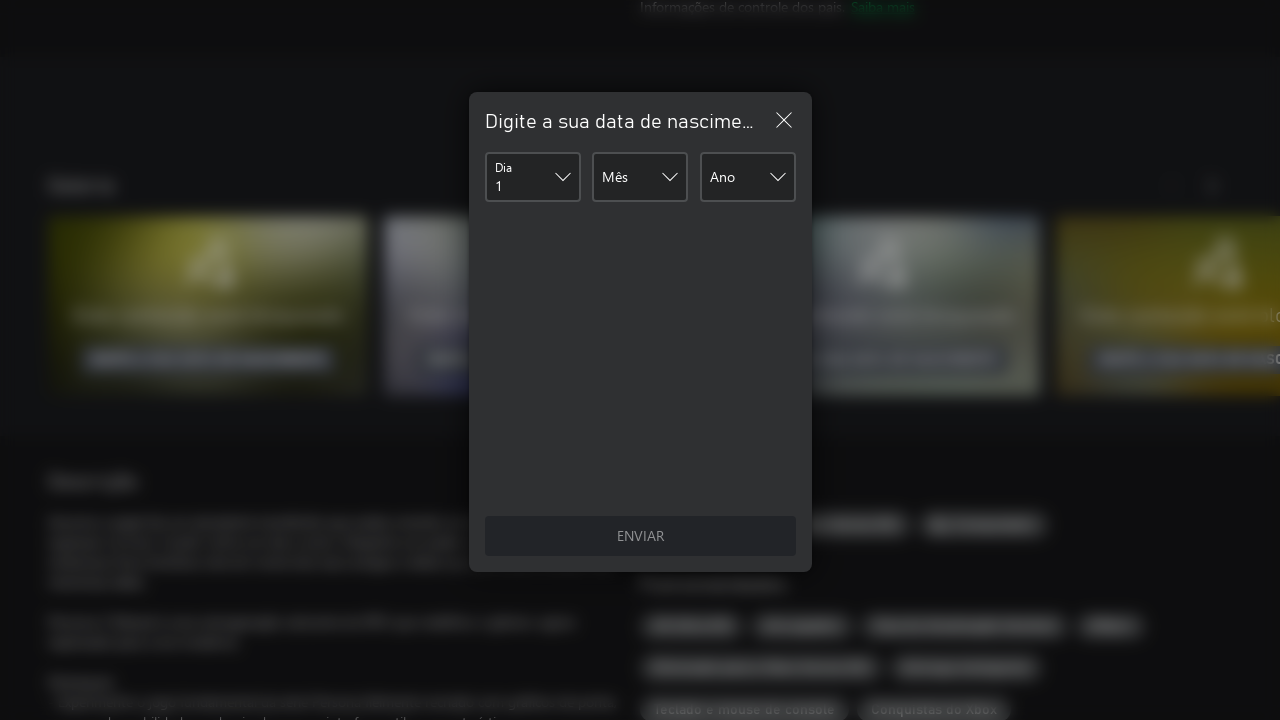

Clicked on month selector dropdown at (640, 177) on xpath=/html/body/reach-portal/div[3]/div/div/div/div/div[2]/div[1]/div[2]/div/di
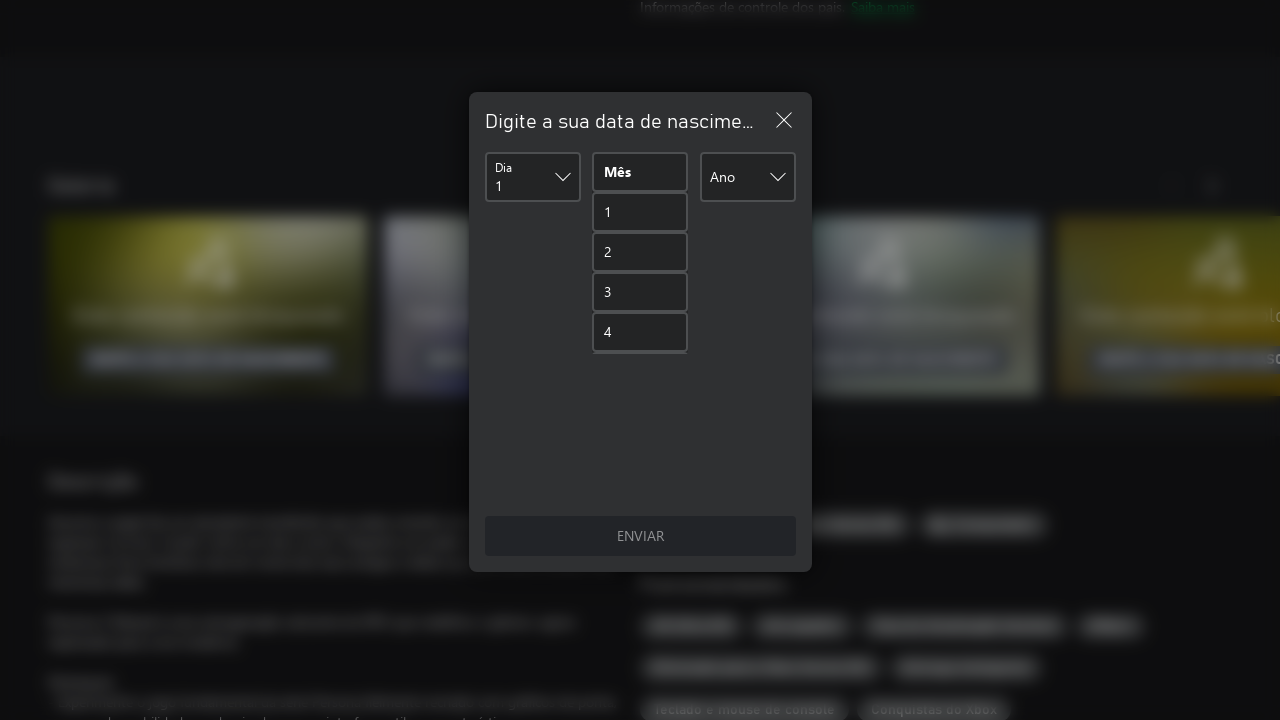

Selected month 2 (February) at (640, 212) on xpath=/html/body/reach-portal/div[3]/div/div/div/div/div[2]/div[1]/div[2]/div/di
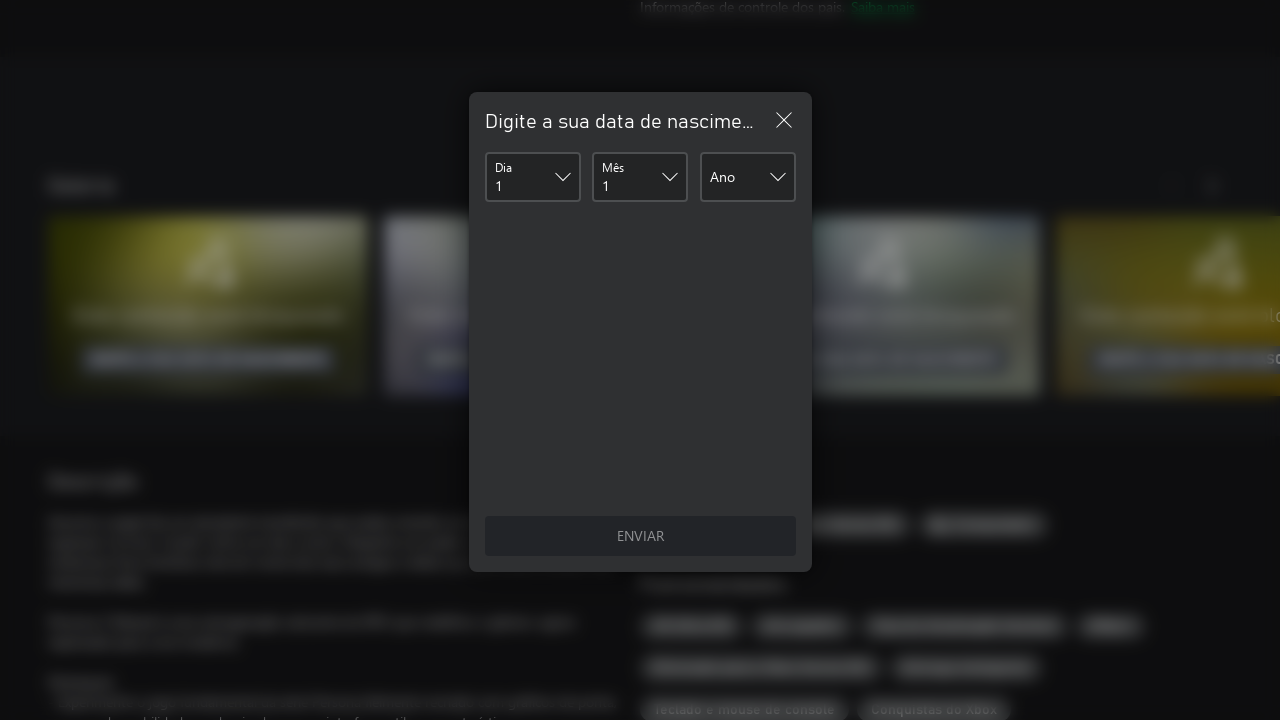

Clicked on year selector dropdown at (748, 177) on xpath=/html/body/reach-portal/div[3]/div/div/div/div/div[2]/div[1]/div[3]/div/di
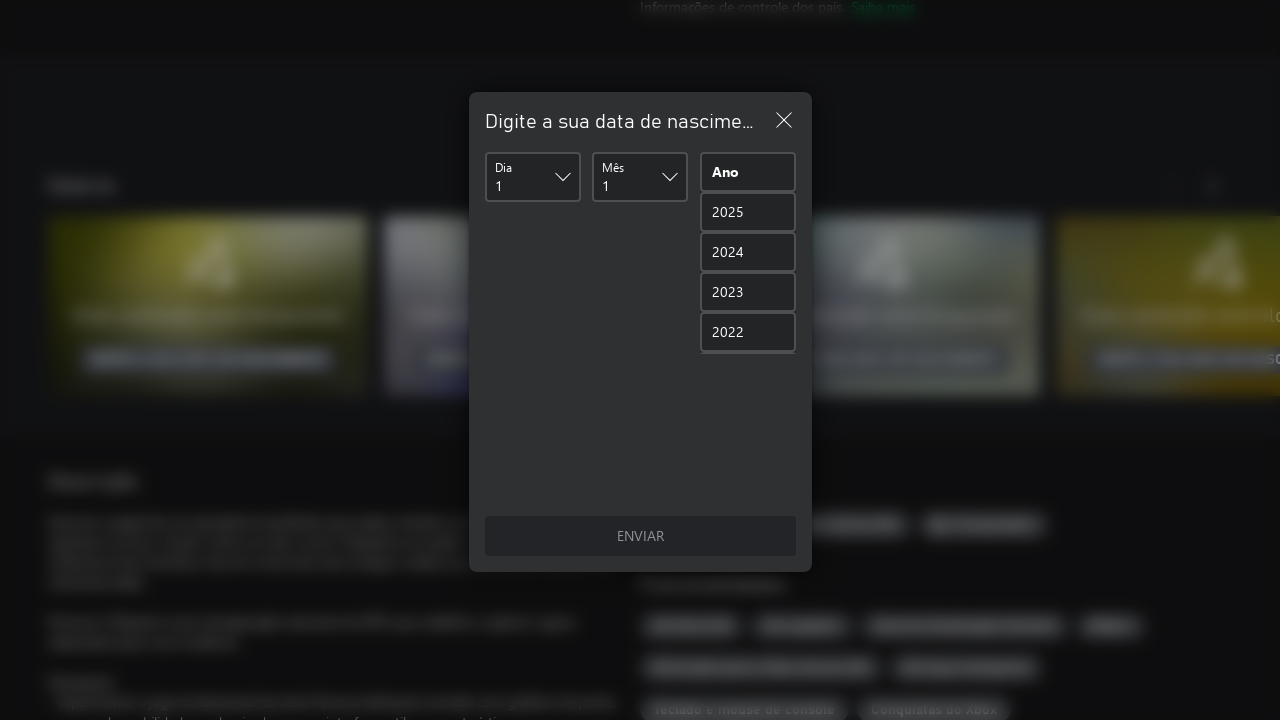

Selected year 2000 at (748, 253) on xpath=/html/body/reach-portal/div[3]/div/div/div/div/div[2]/div[1]/div[3]/div/di
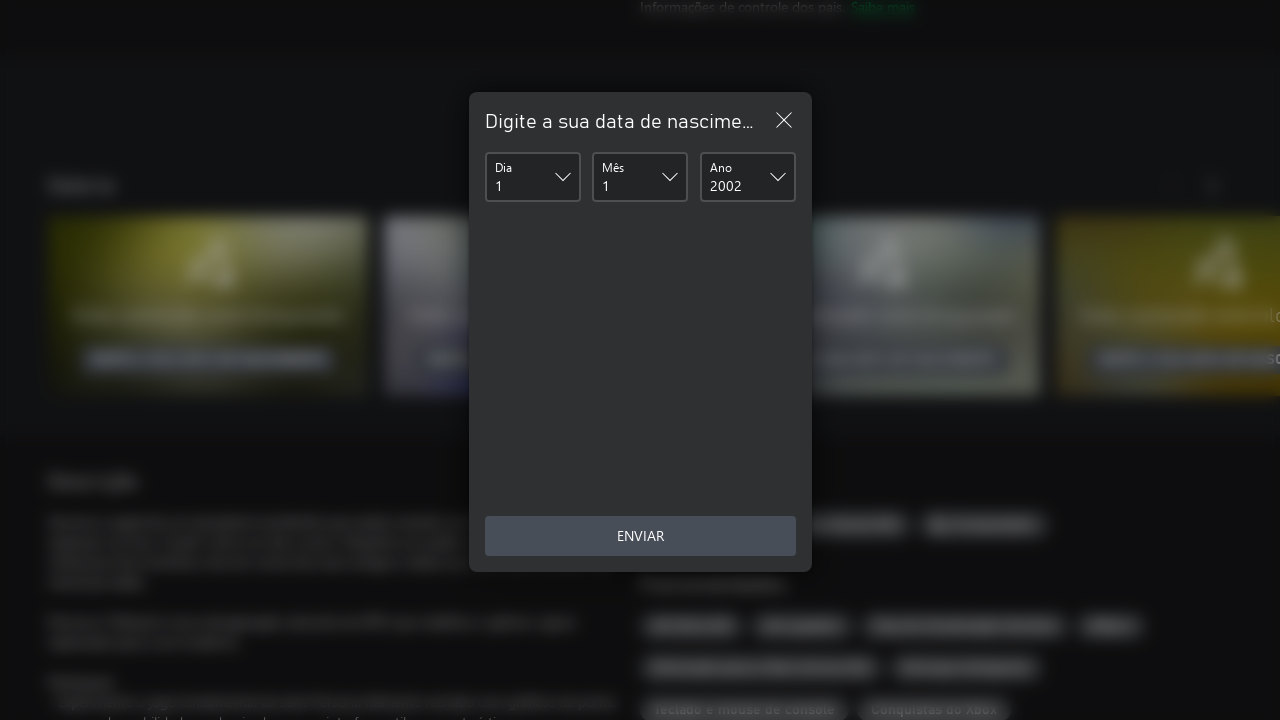

Submitted birthdate (02/02/2000) to unlock age-restricted gallery content at (640, 536) on xpath=/html/body/reach-portal/div[3]/div/div/div/div/div[2]/div[2]/button
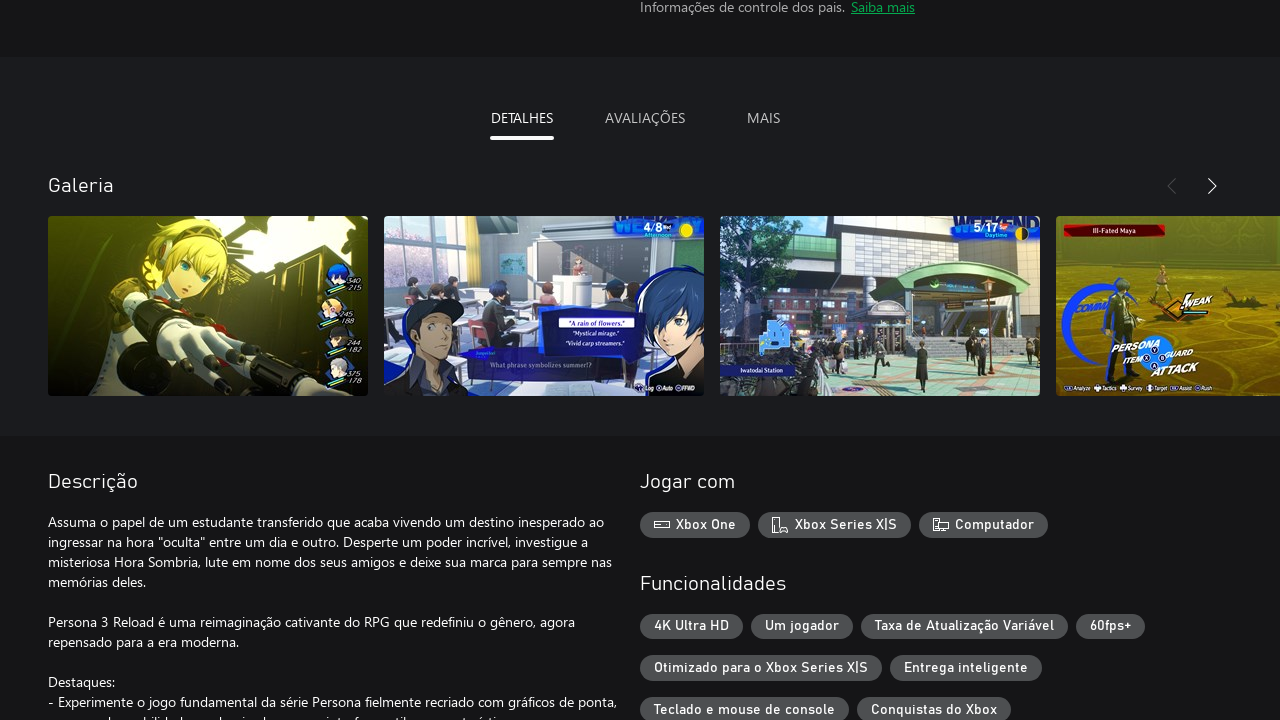

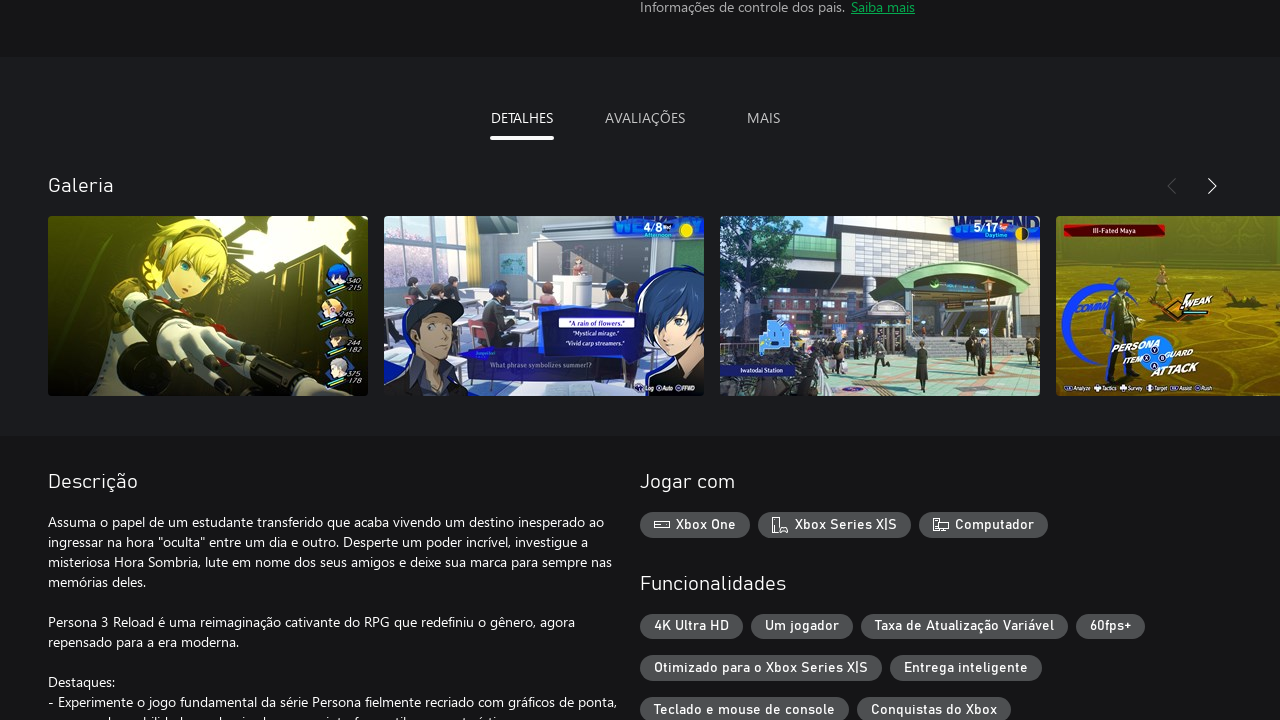